Tests the JSON Placeholder demo page by clicking the run button and verifying the result is displayed

Starting URL: https://jsonplaceholder.typicode.com/

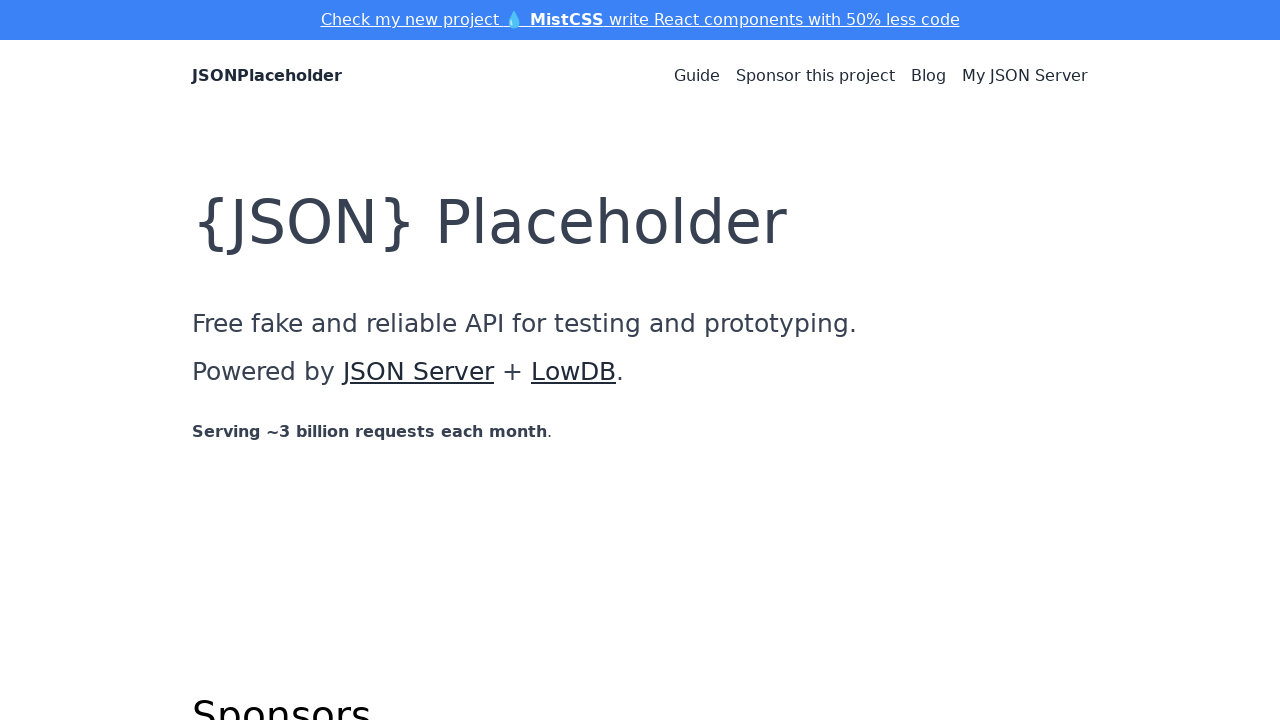

Waited for run button to be visible
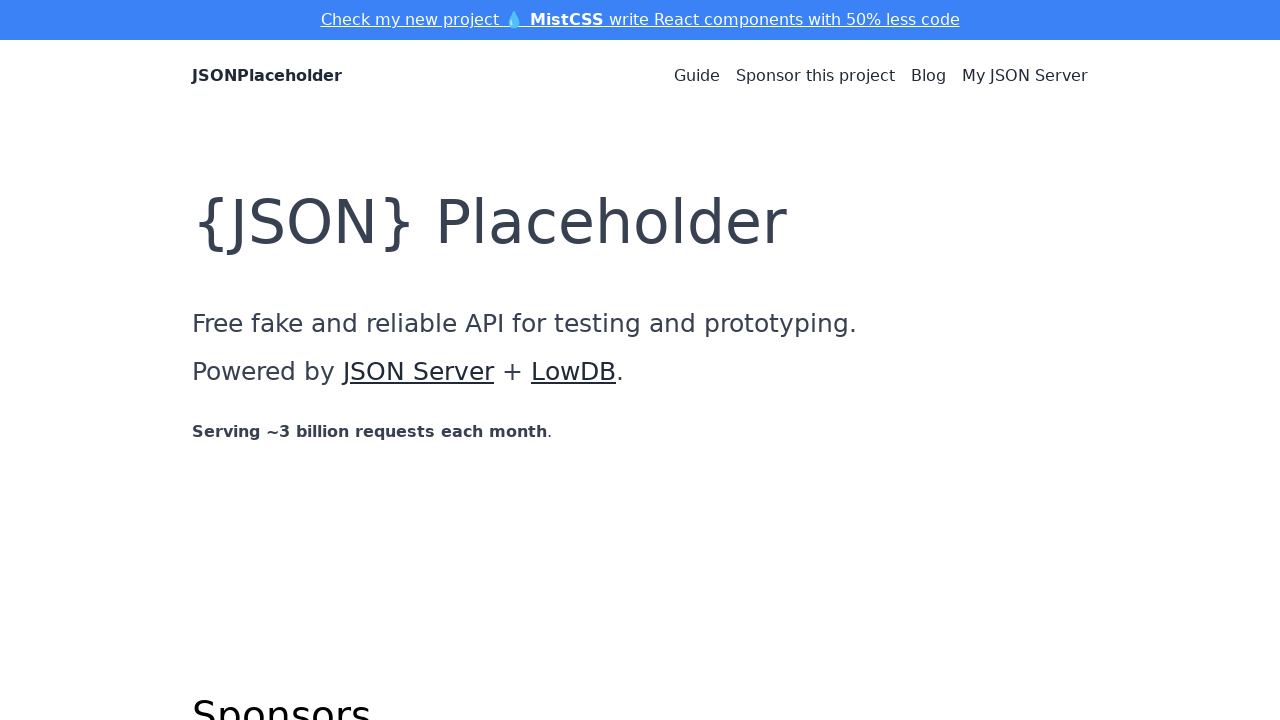

Clicked the run button to execute the script at (254, 360) on #run-button
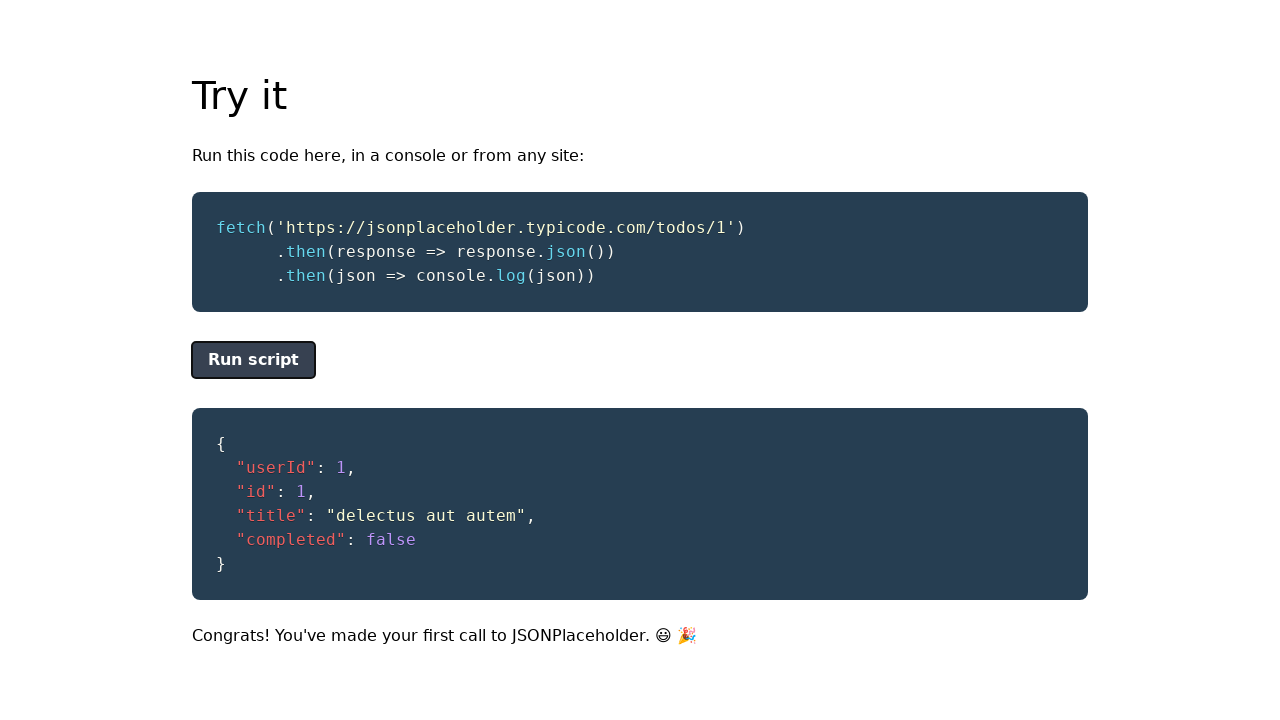

Waited for result to be visible
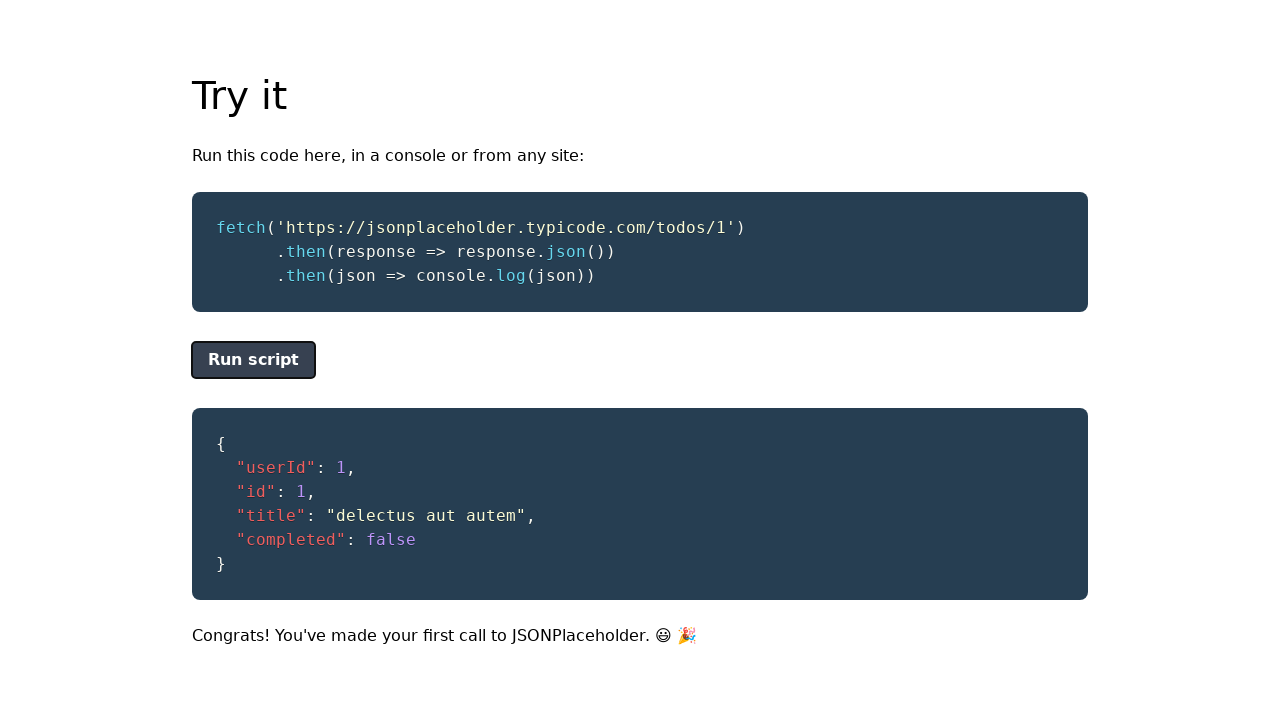

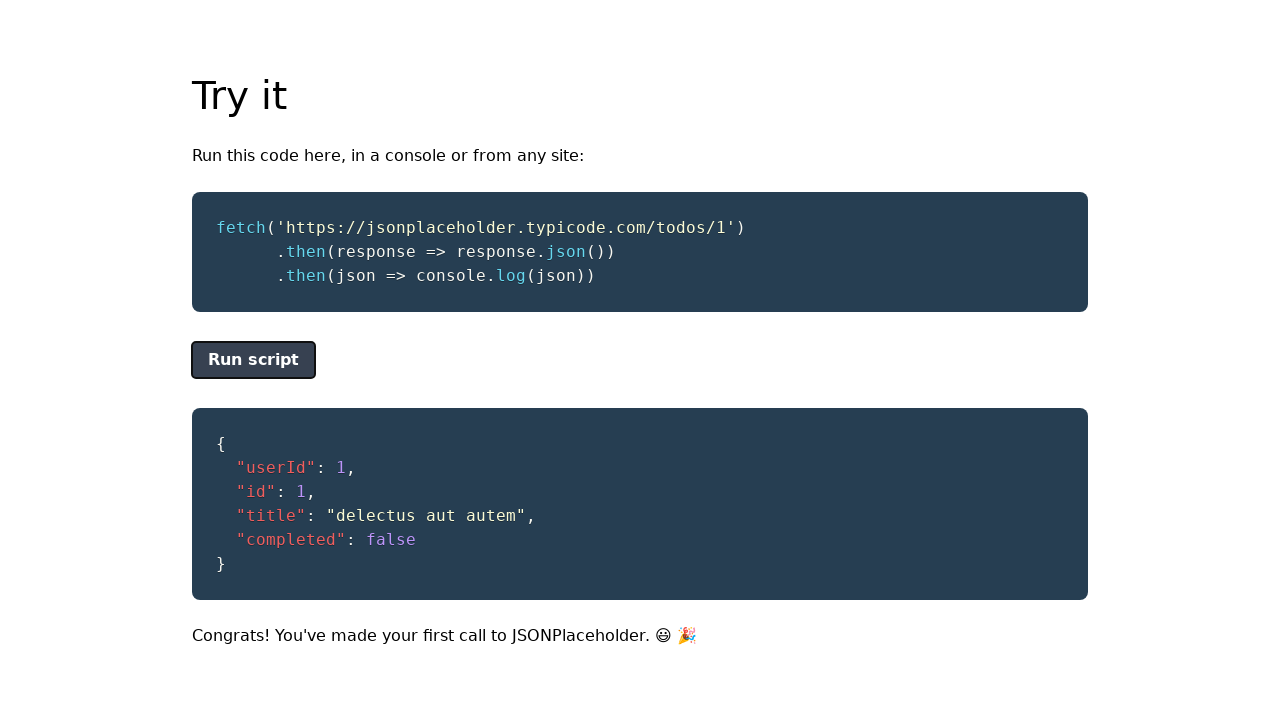